Tests checkbox selection and autosuggest dropdown functionality by selecting a senior citizen checkbox and choosing "India" from an autosuggest dropdown

Starting URL: https://rahulshettyacademy.com/dropdownsPractise/

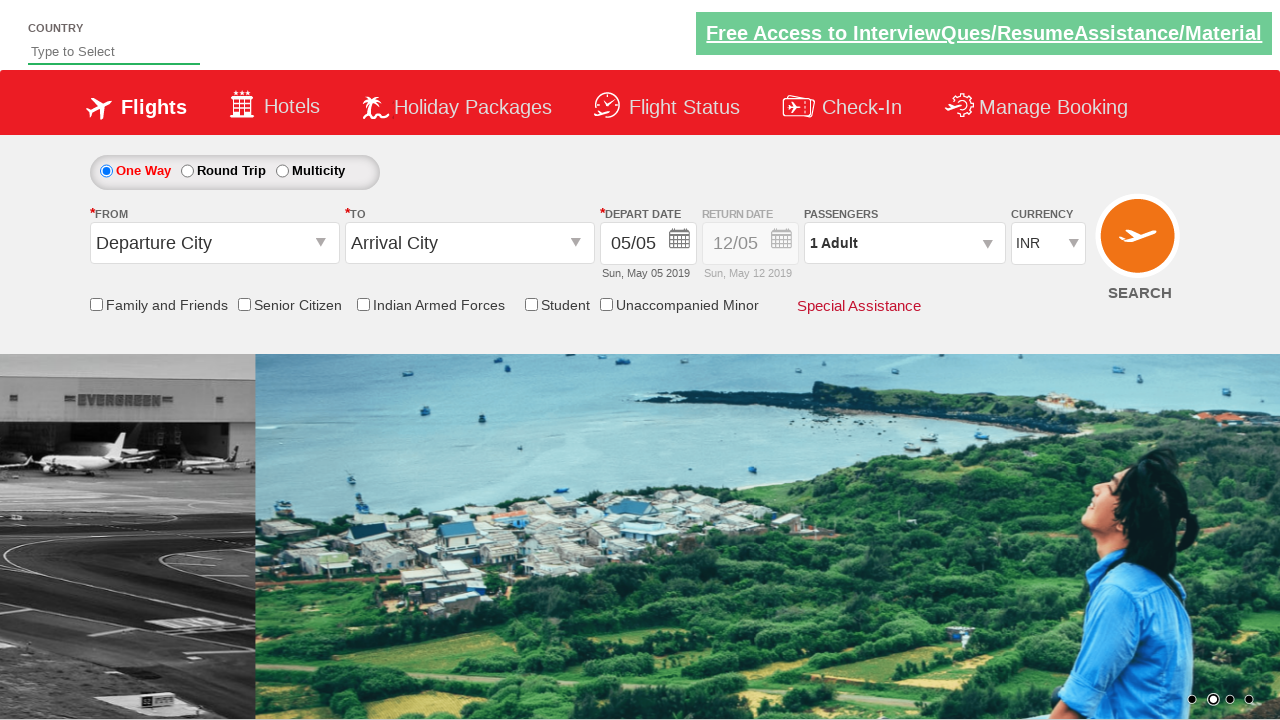

Checked initial state of senior citizen checkbox: False
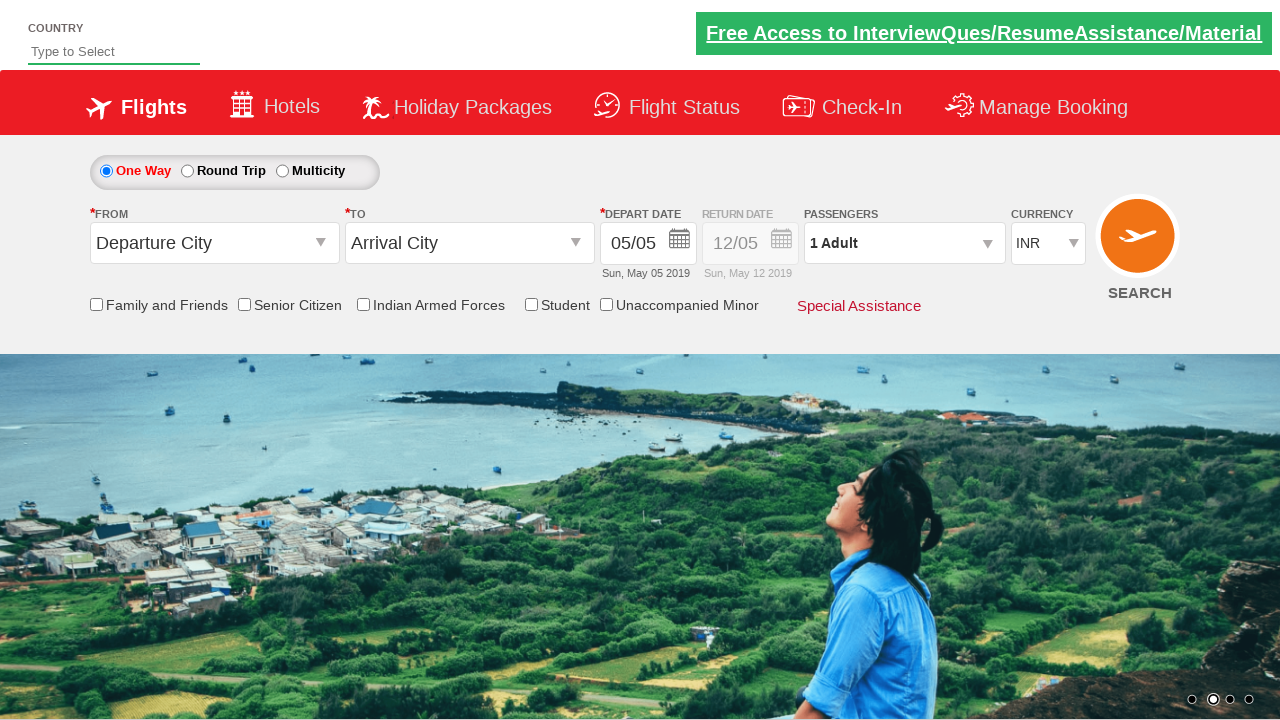

Clicked senior citizen discount checkbox at (244, 304) on input[id*='SeniorCitizenDiscount']
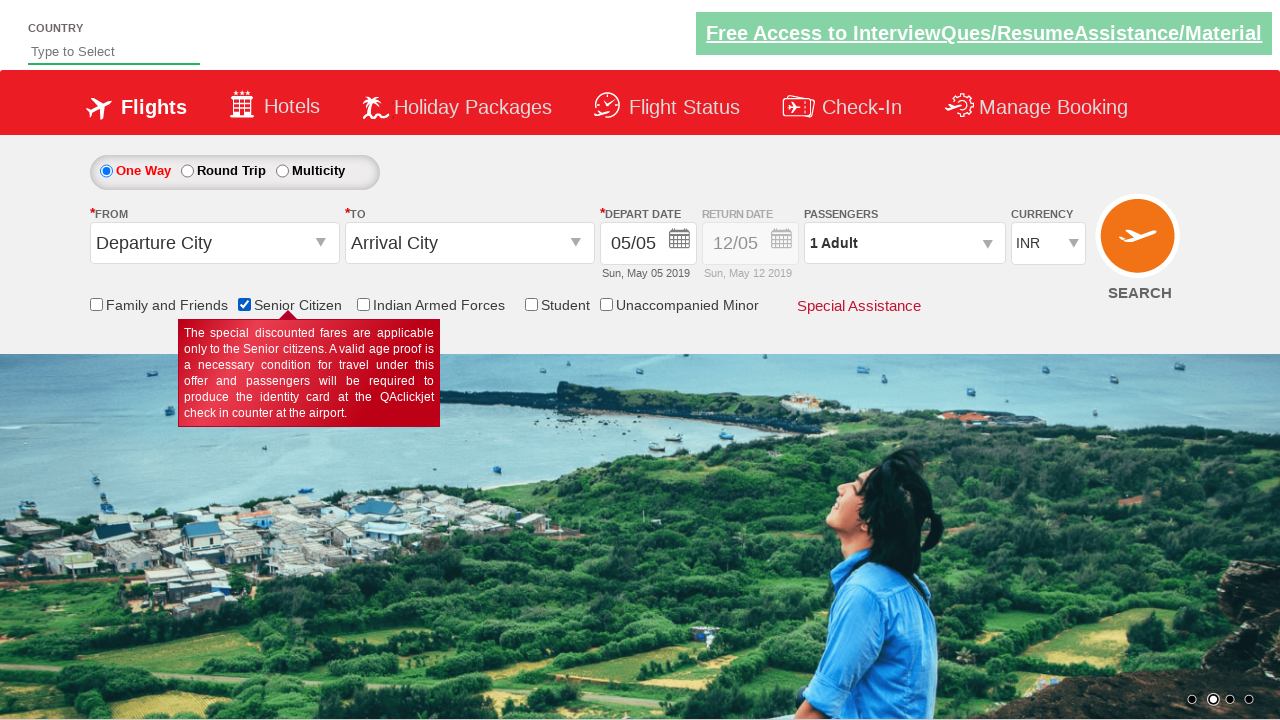

Verified checkbox is now checked: True
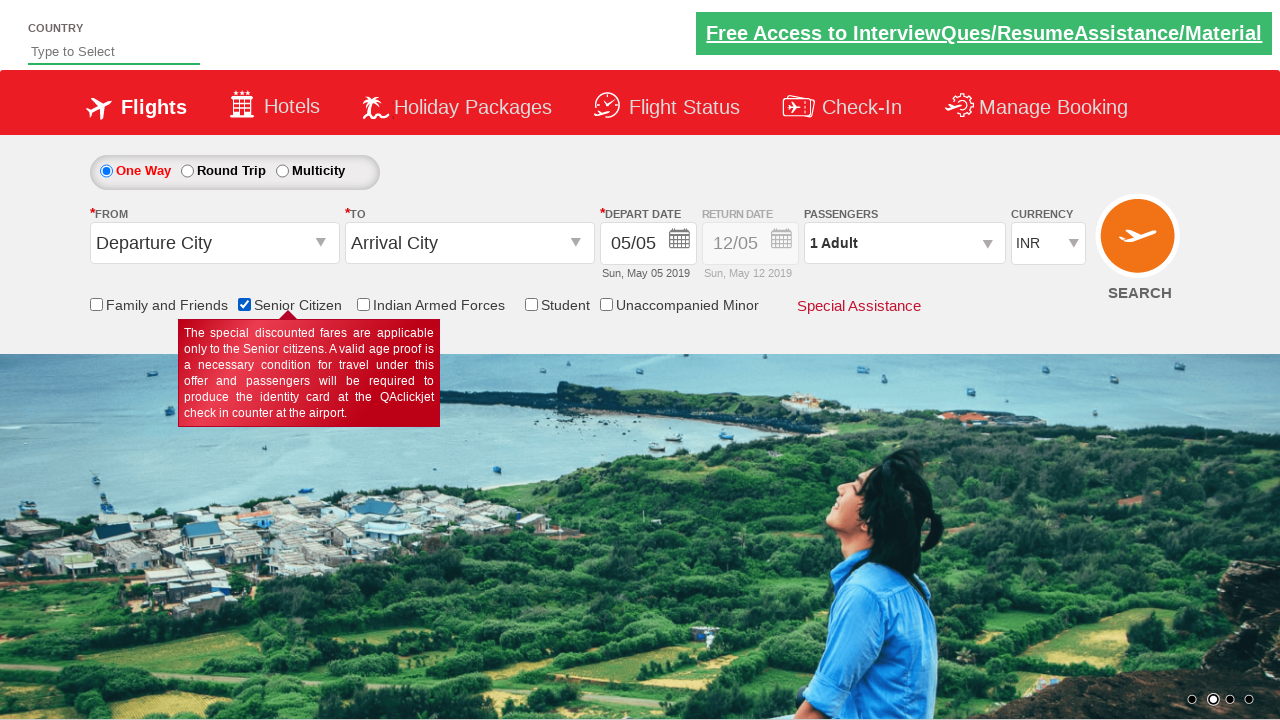

Counted total checkboxes on page: 6
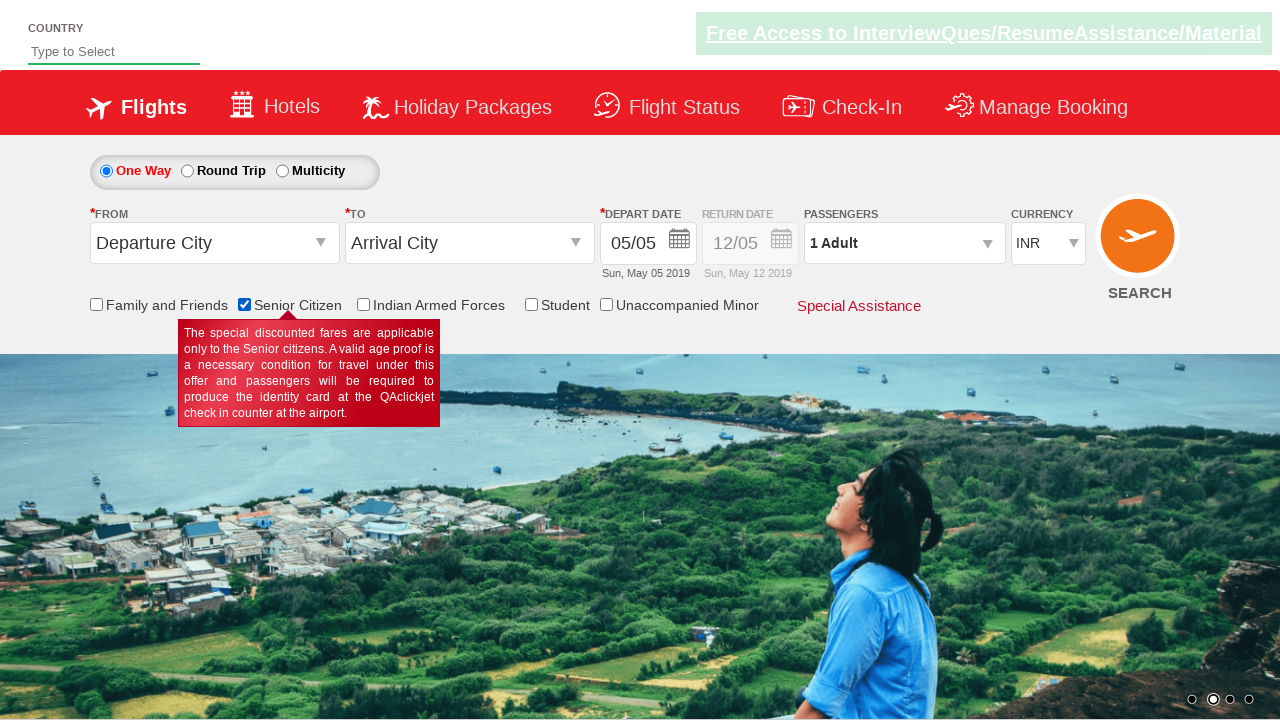

Typed 'ind' in autosuggest field on #autosuggest
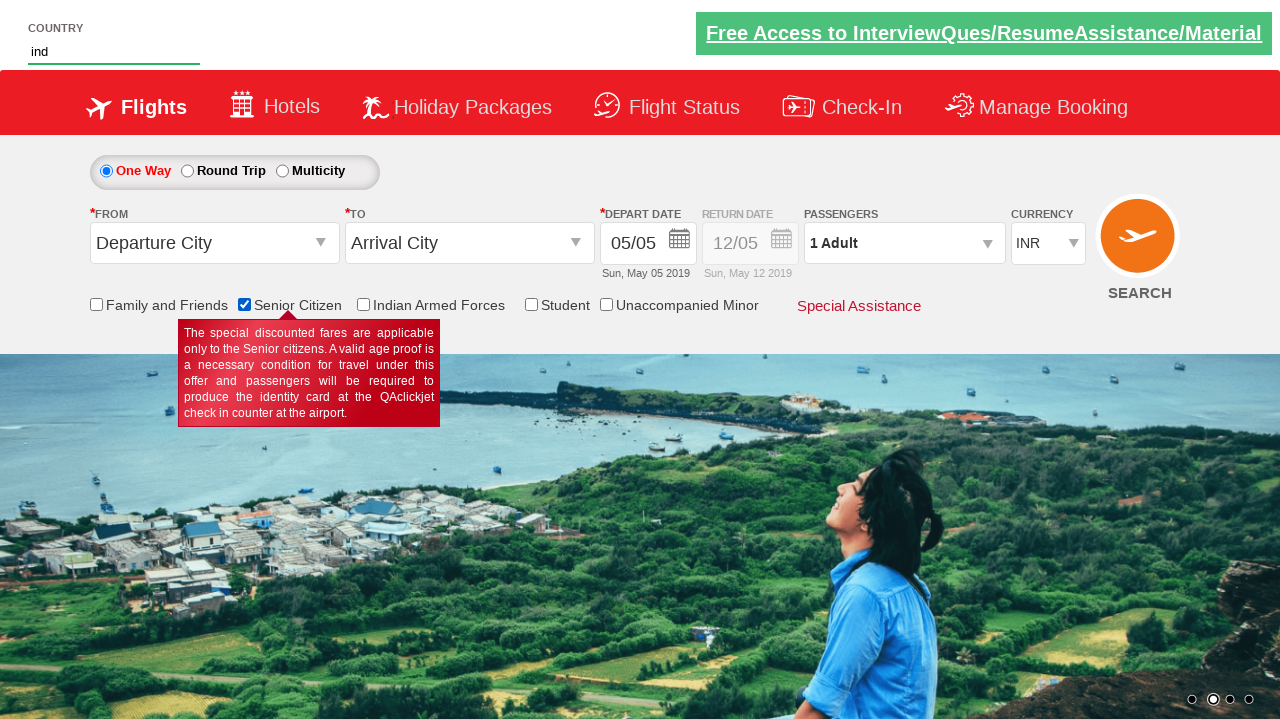

Autosuggest dropdown options appeared
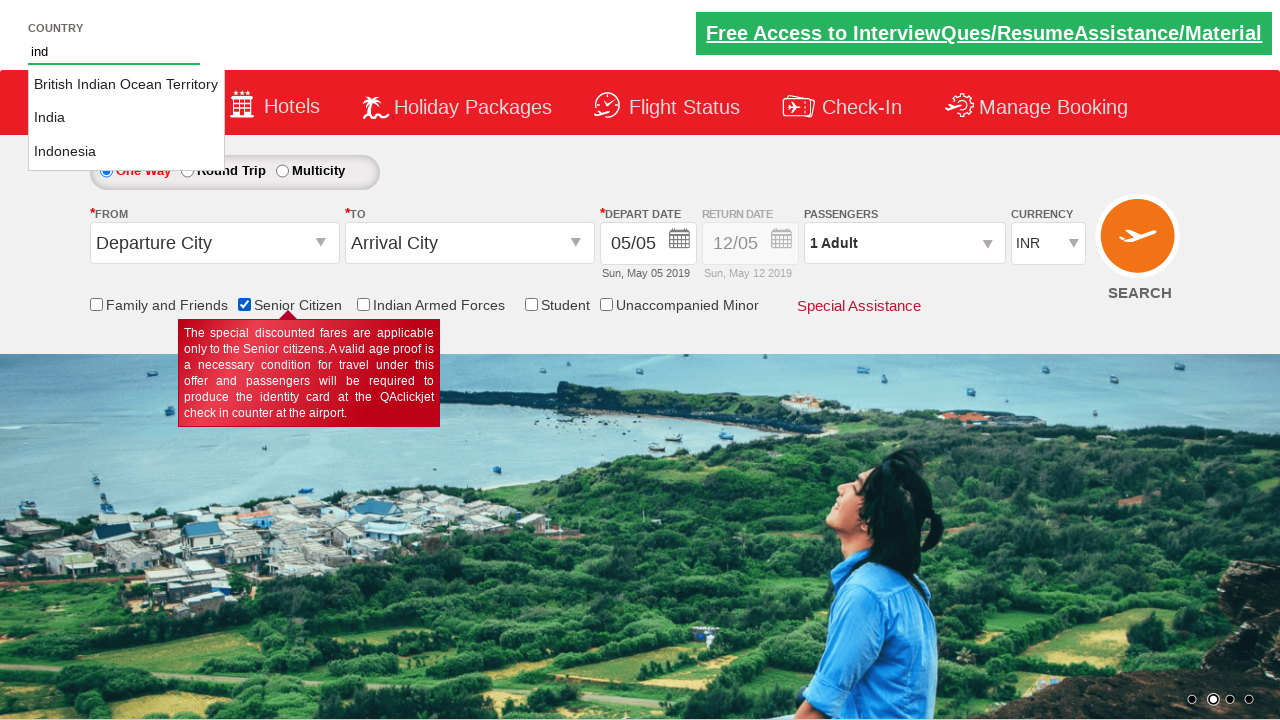

Retrieved all autosuggest options (3 options found)
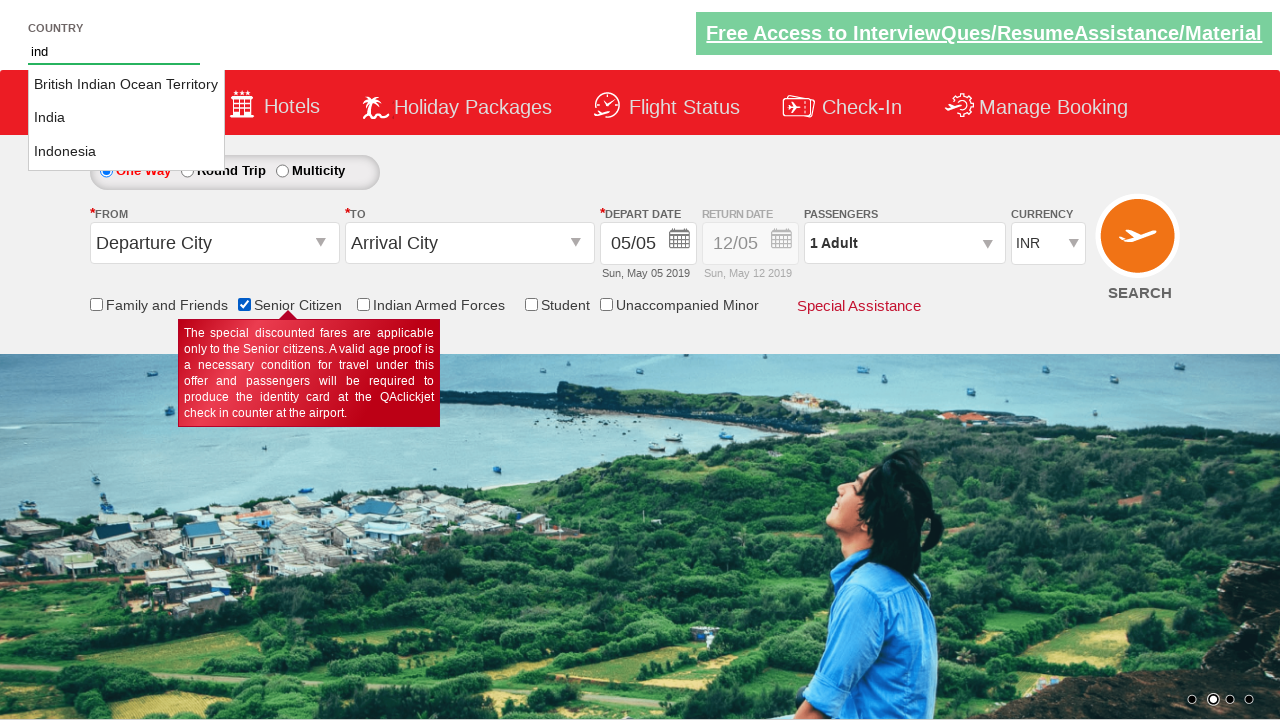

Selected 'India' from autosuggest dropdown at (126, 118) on li[class='ui-menu-item'] a >> nth=1
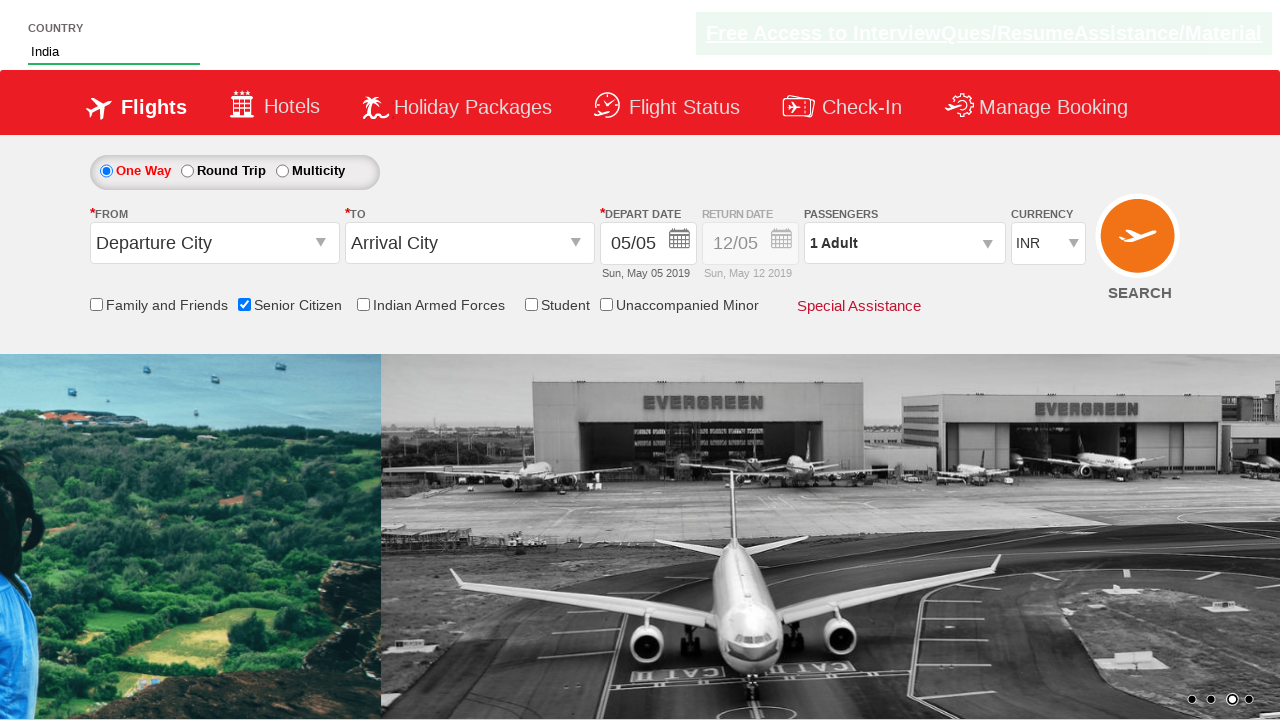

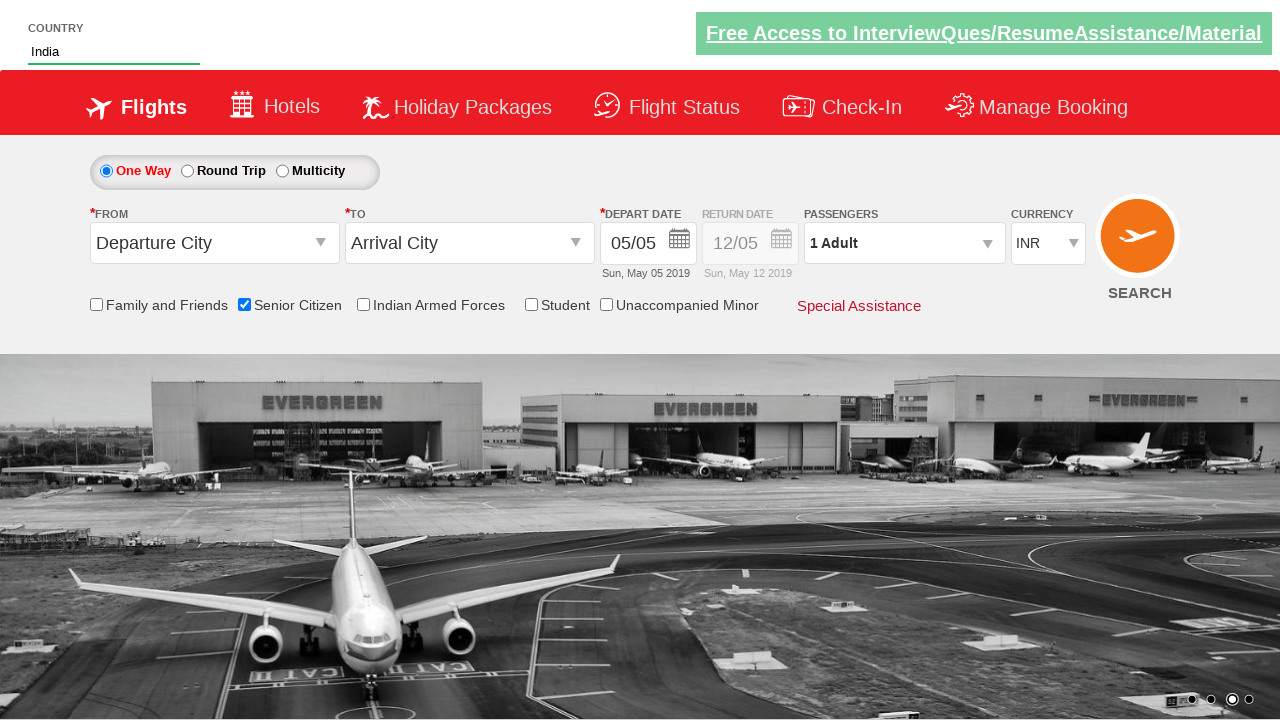